Tests navigation on lejardin.pha5e.com by clicking the "Découvrir" button and scrolling through the page using keyboard arrow keys and mouse wheel events.

Starting URL: https://lejardin.pha5e.com/

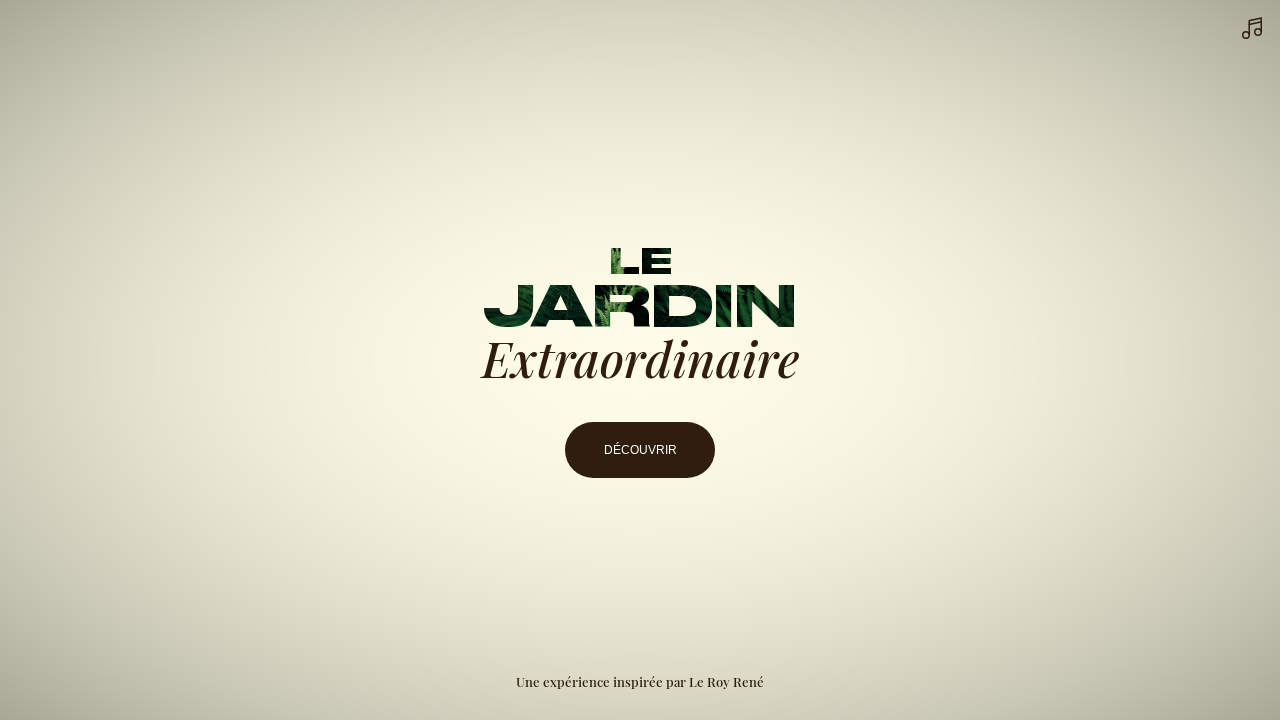

Clicked the 'Découvrir' button at (640, 450) on internal:role=button[name="Découvrir"i]
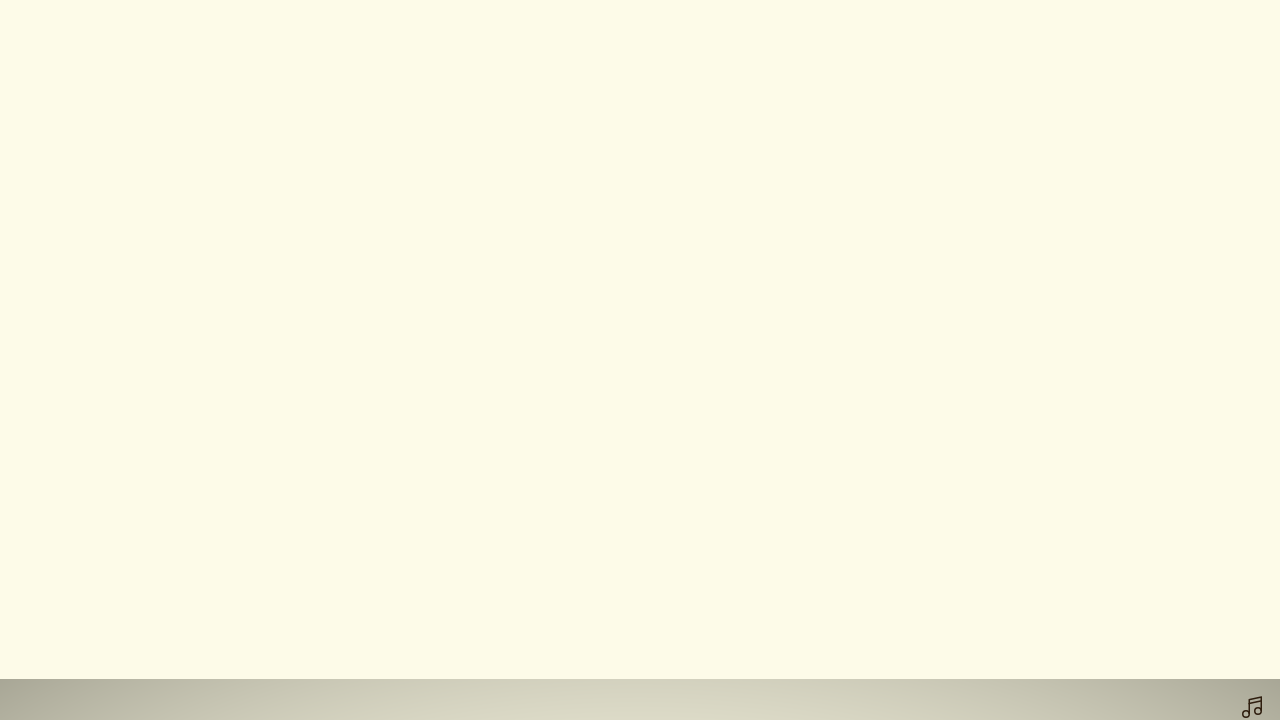

Pressed ArrowDown key to scroll
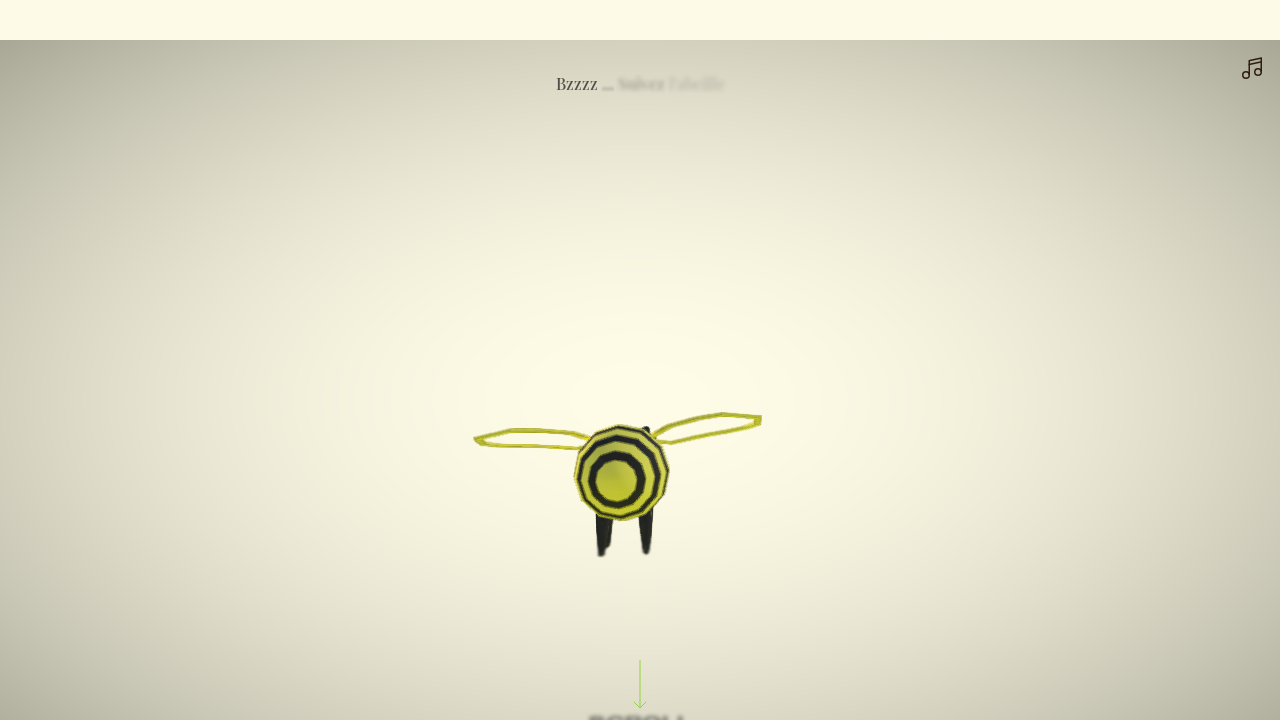

Scrolled down using mouse wheel
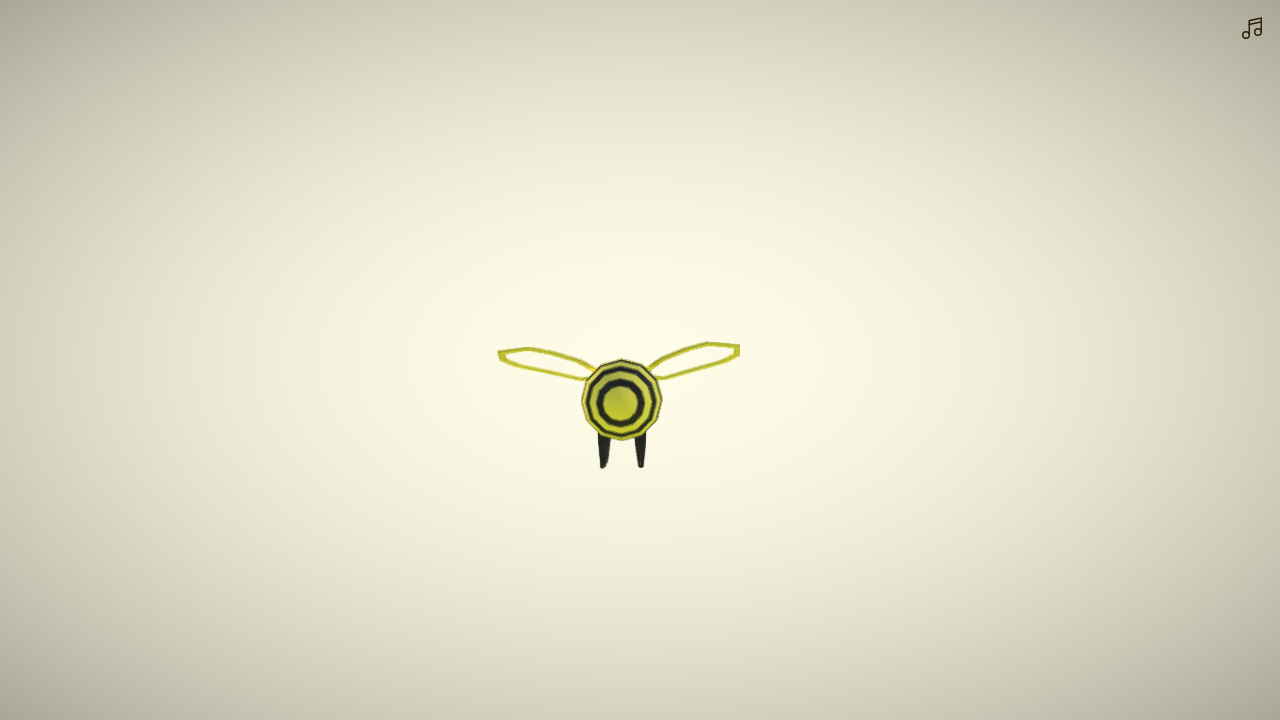

Scrolled down using mouse wheel
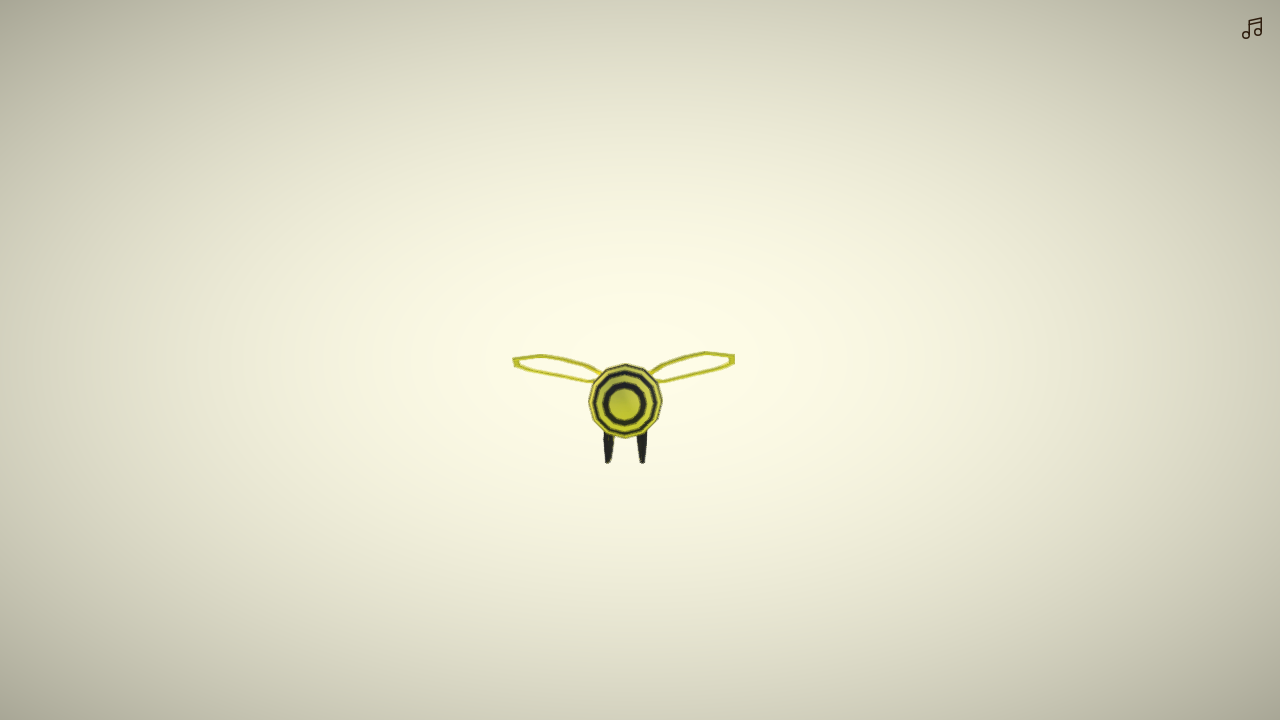

Scrolled down using mouse wheel
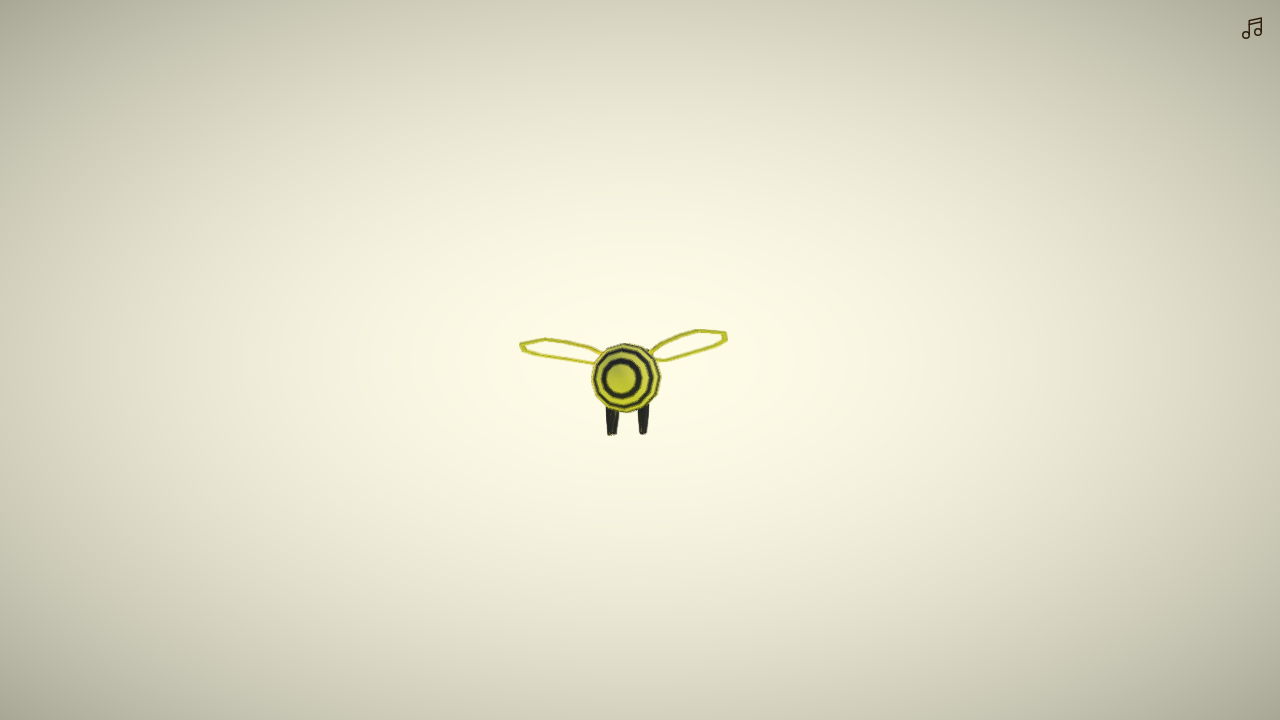

Pressed ArrowDown key to scroll
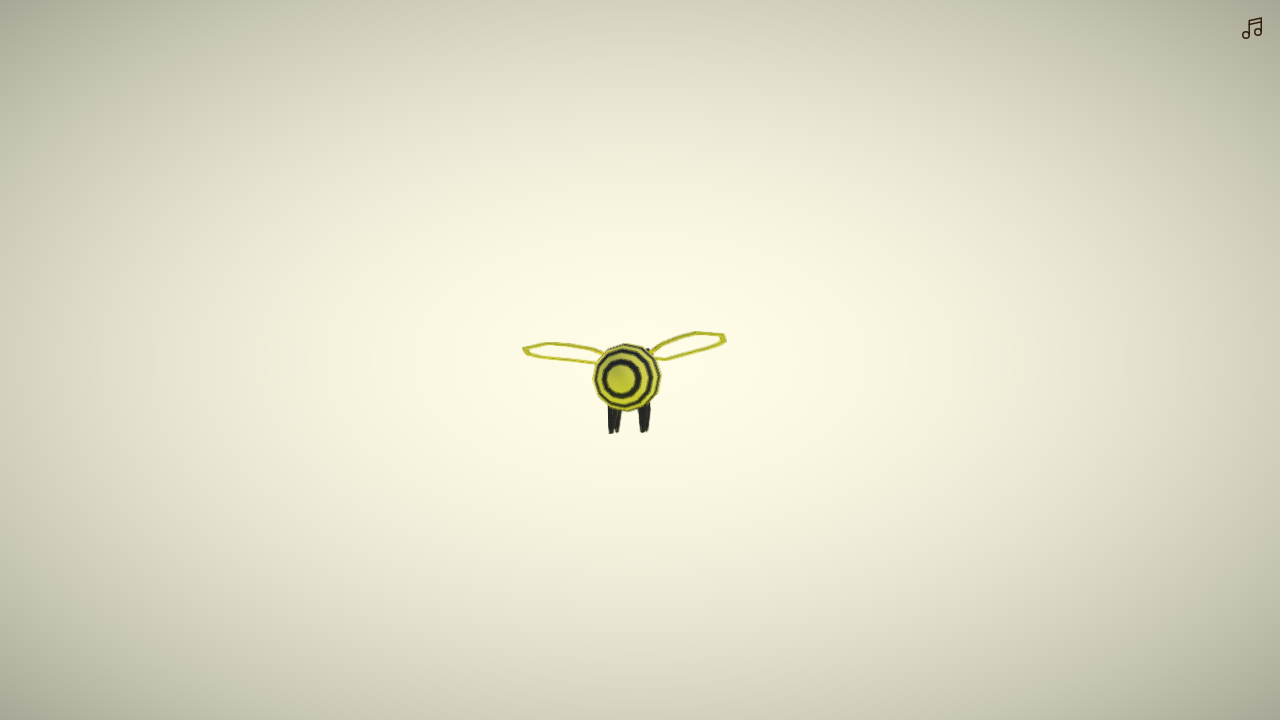

Scrolled down using mouse wheel
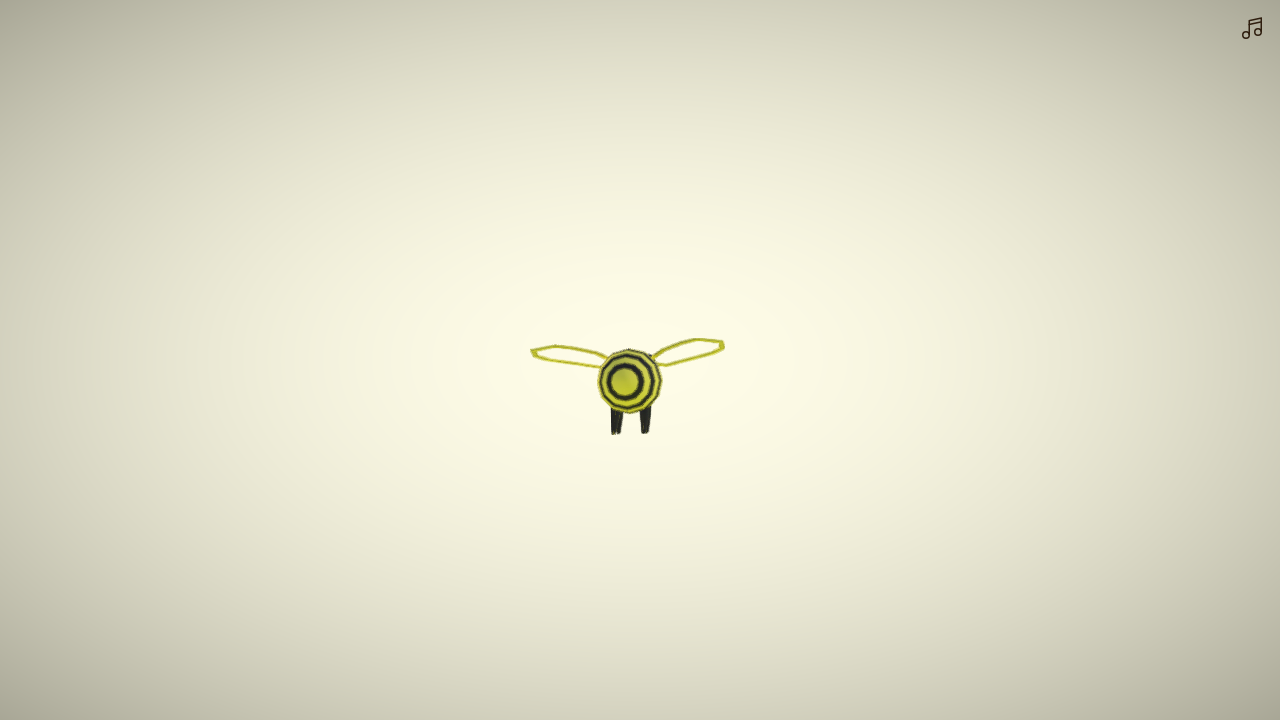

Scrolled down using mouse wheel
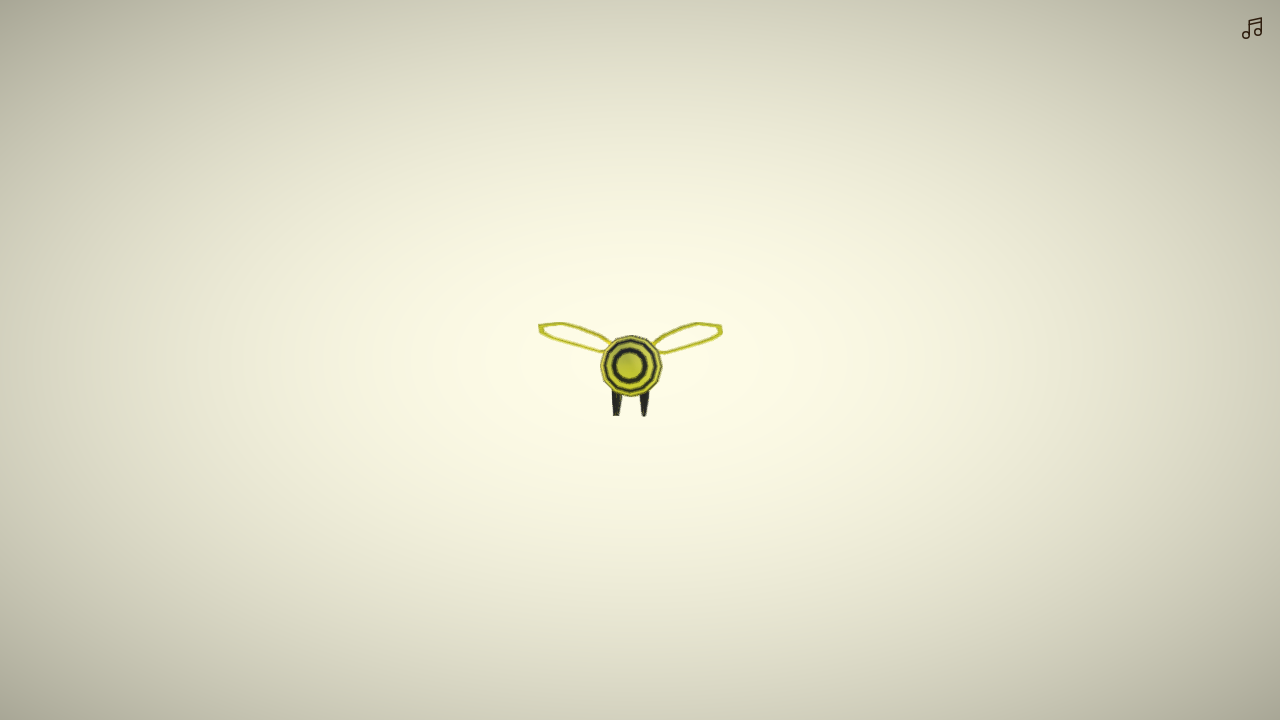

Scrolled down using mouse wheel
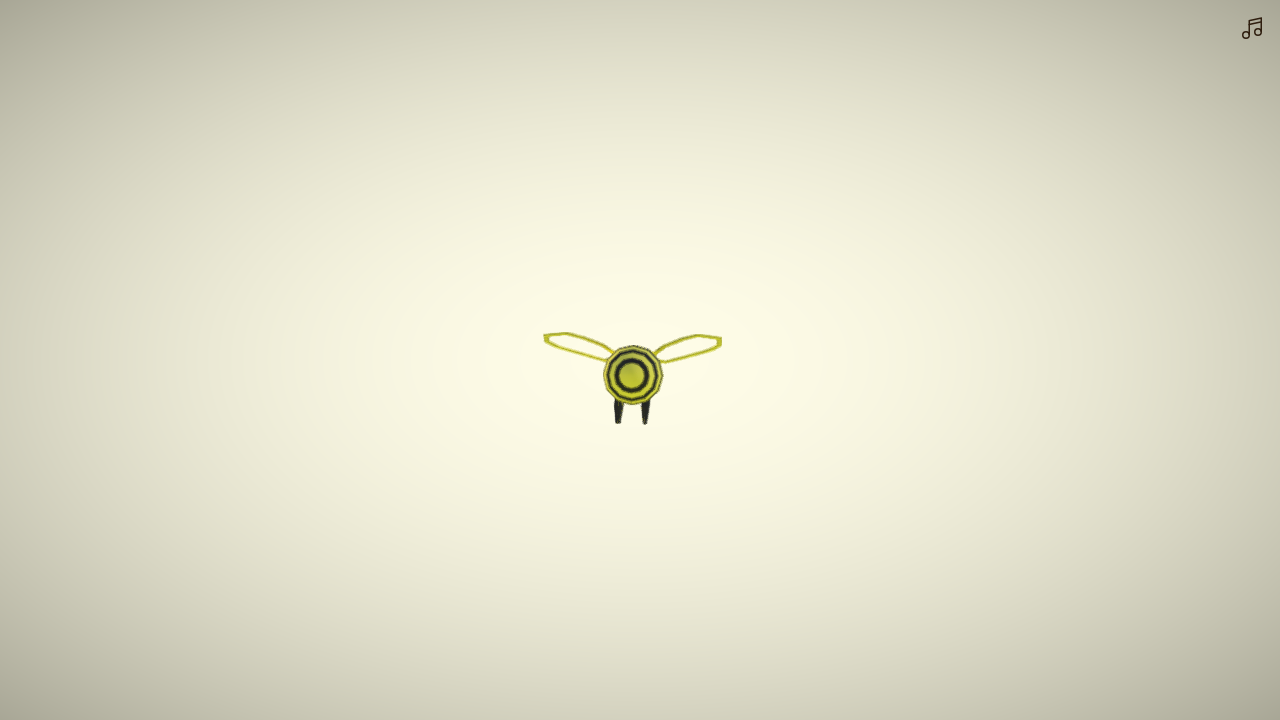

Pressed ArrowDown key to scroll
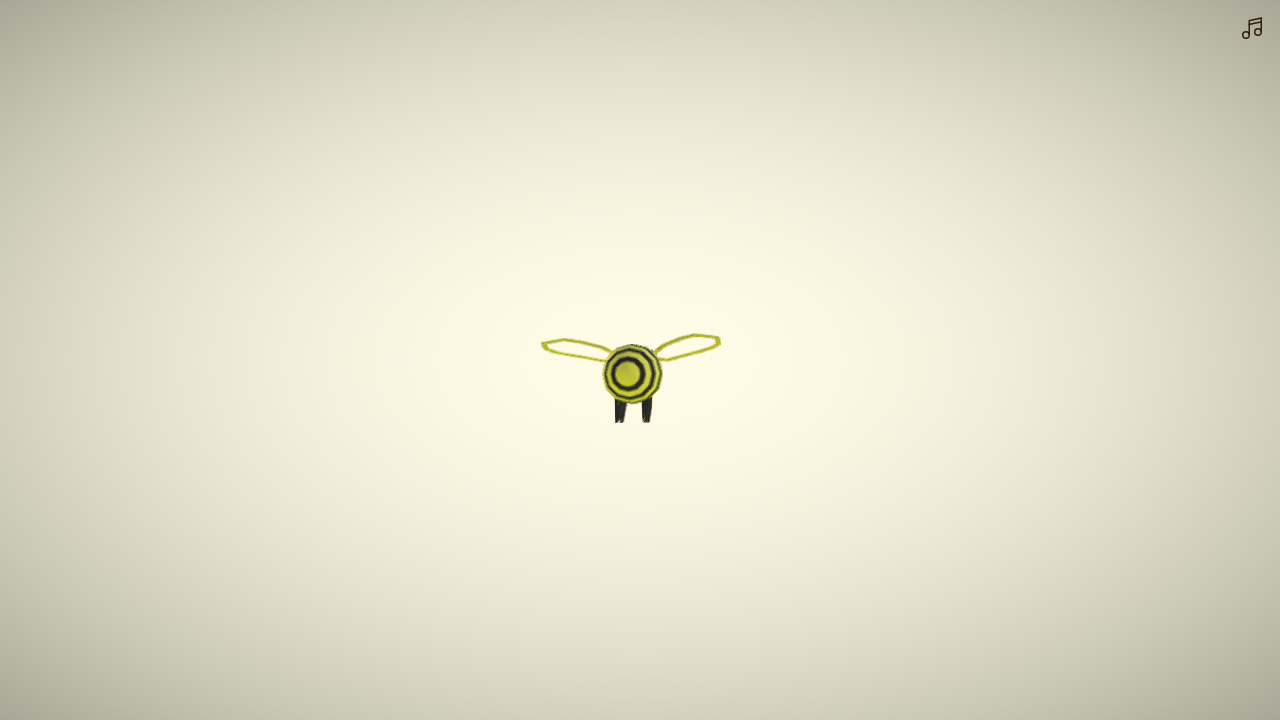

Scrolled down using mouse wheel
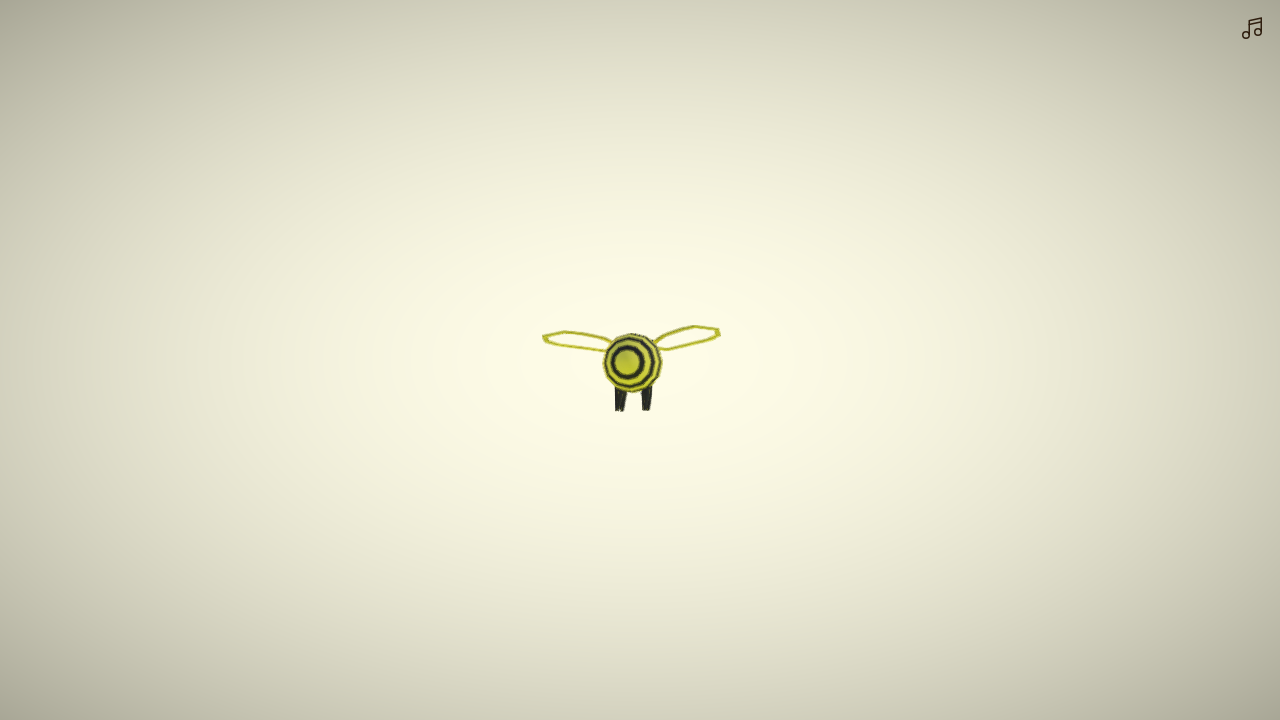

Scrolled down using mouse wheel
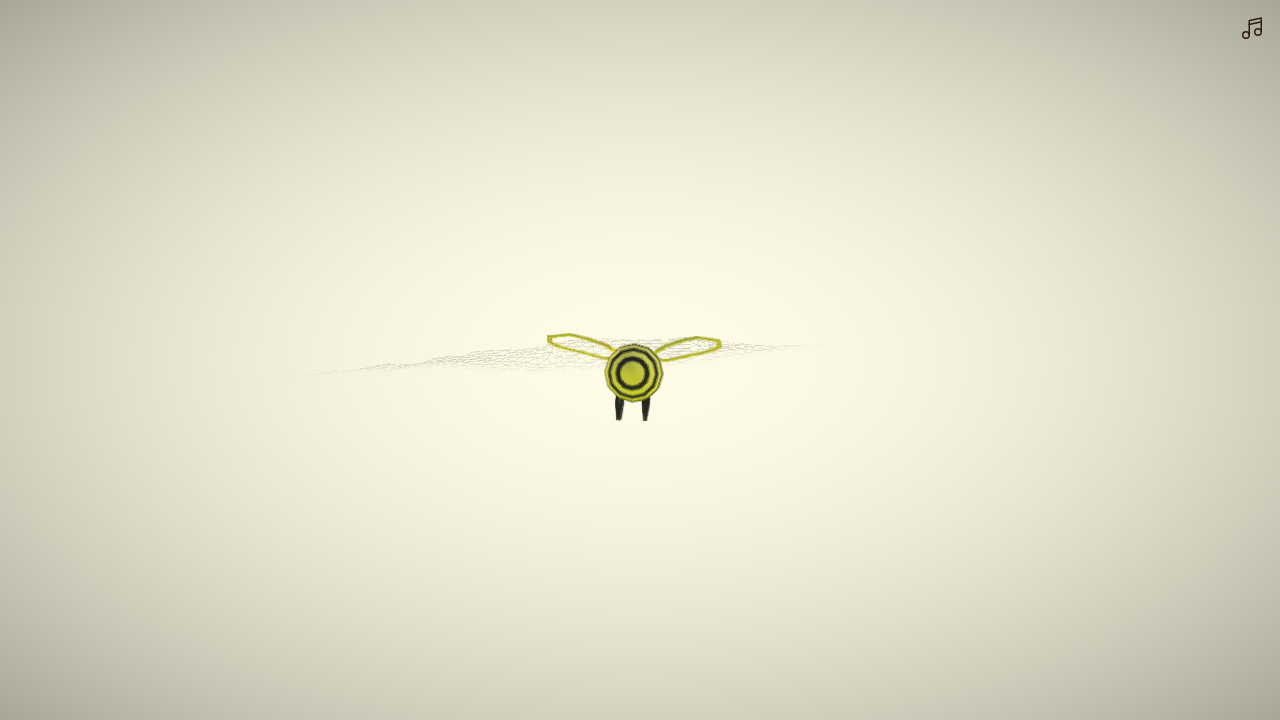

Scrolled down using mouse wheel
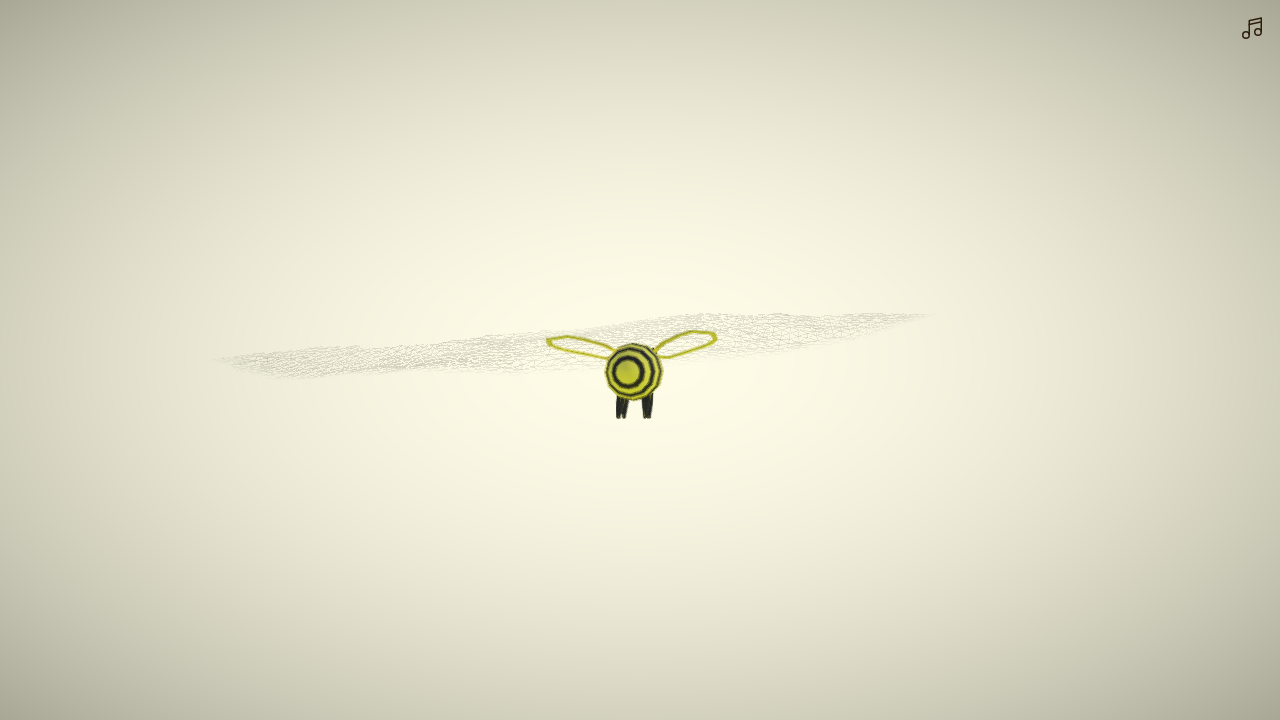

Pressed ArrowDown key to scroll
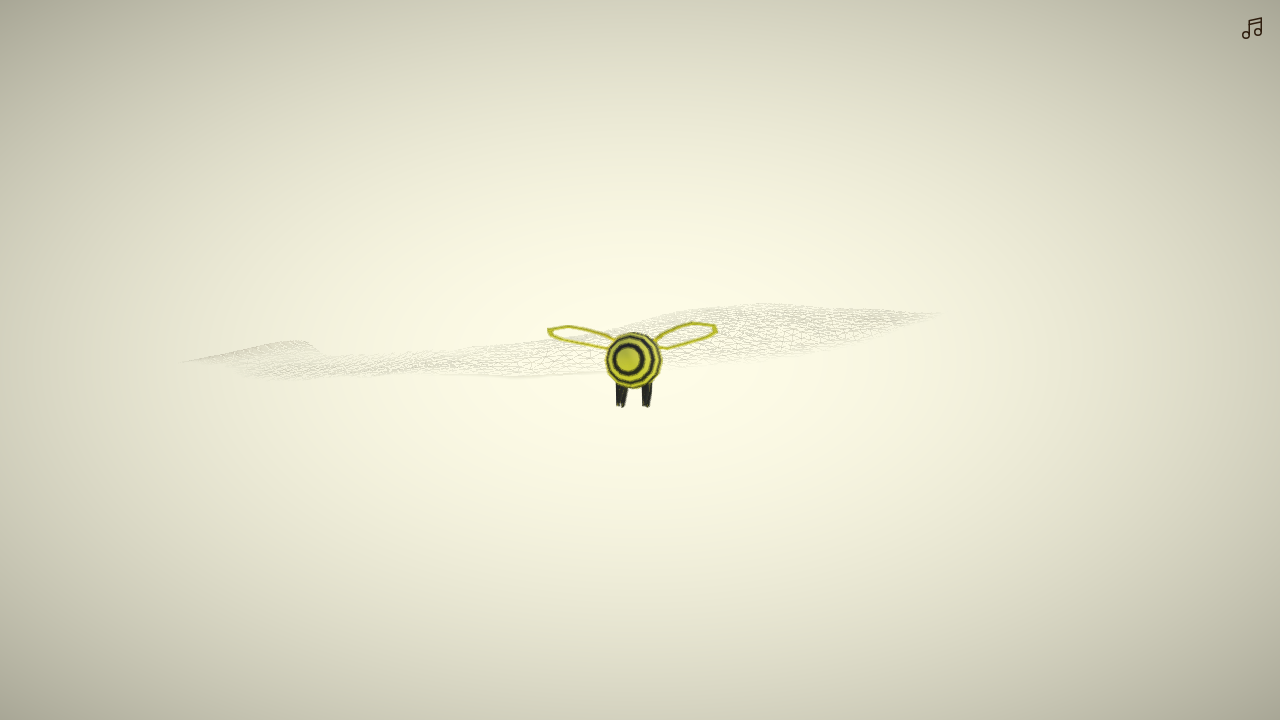

Scrolled down using mouse wheel
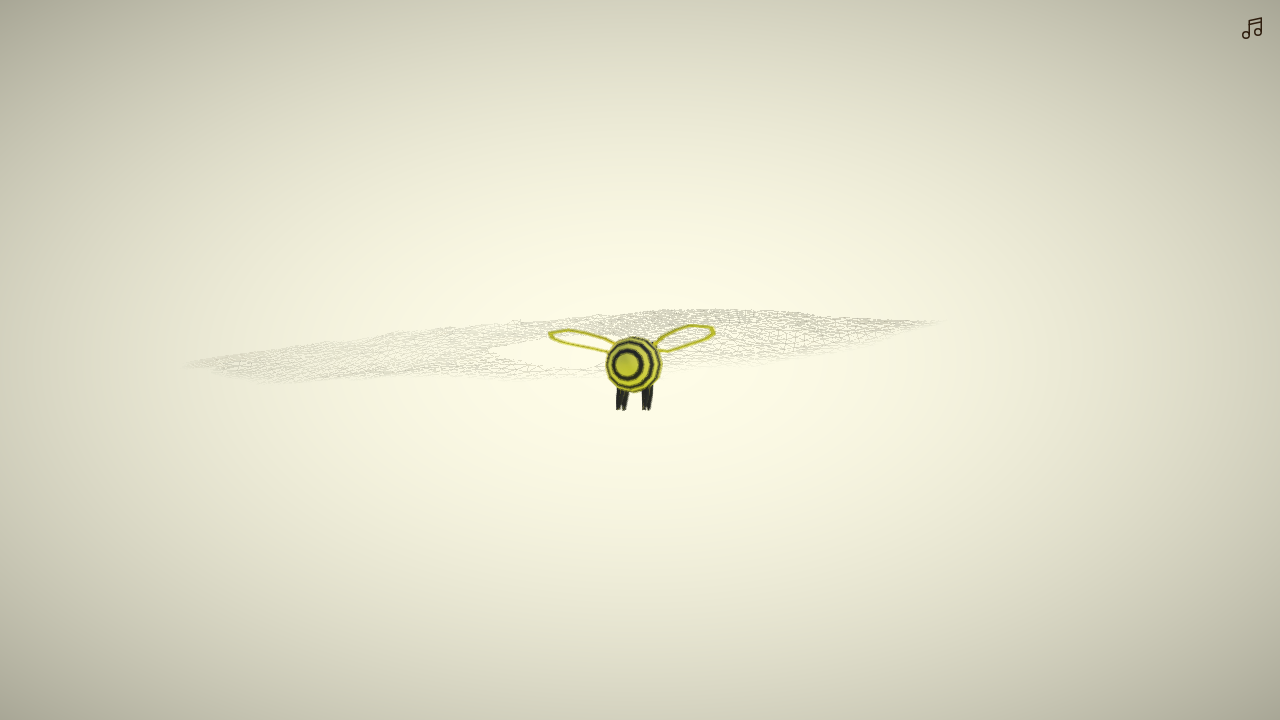

Scrolled down using mouse wheel
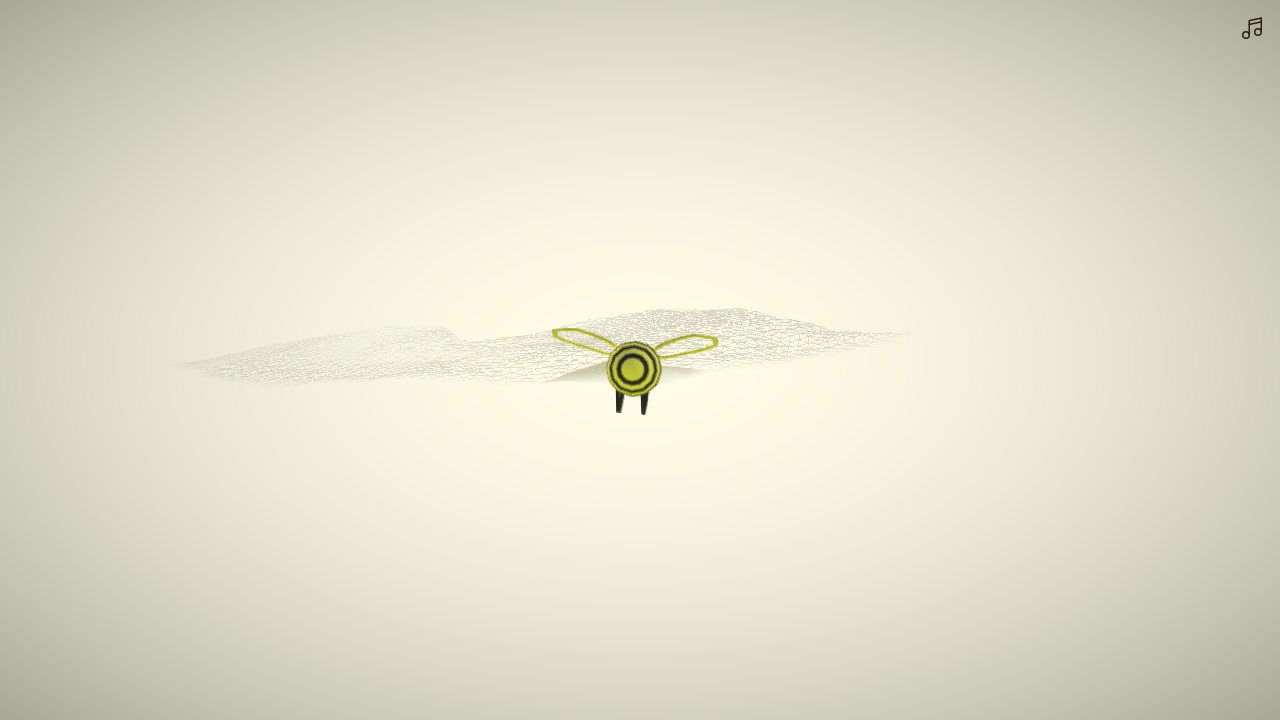

Scrolled down using mouse wheel
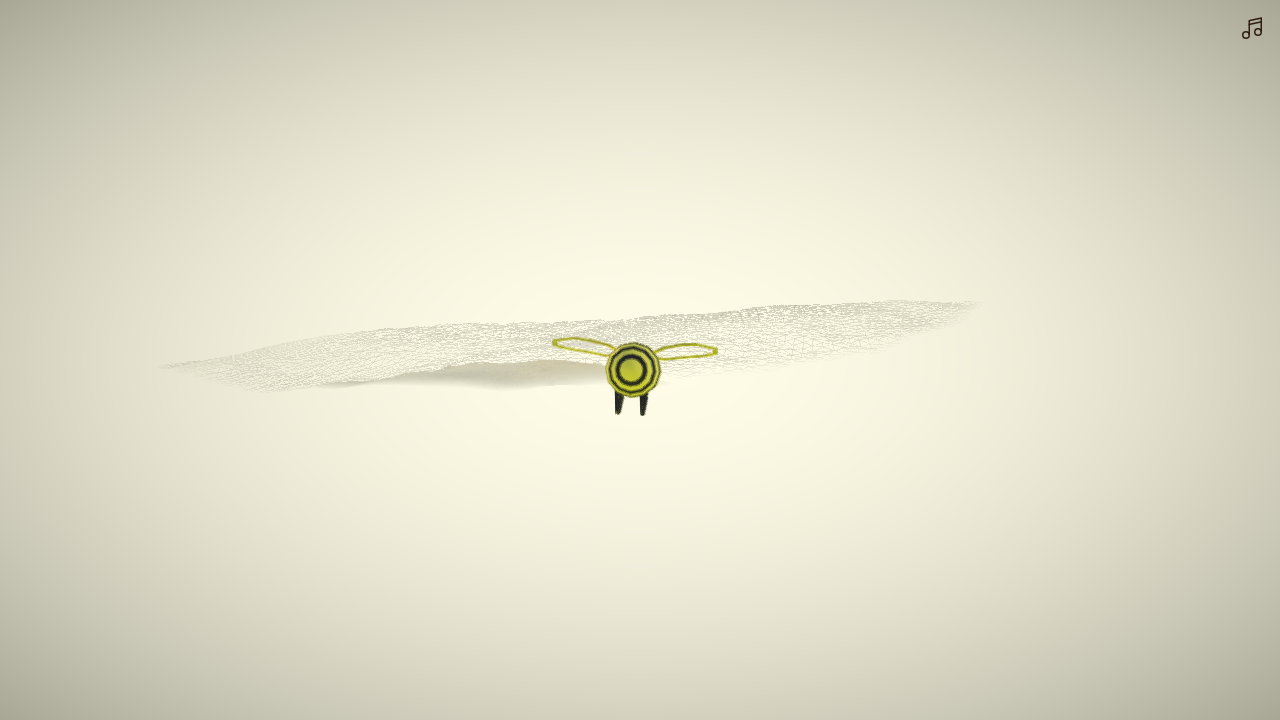

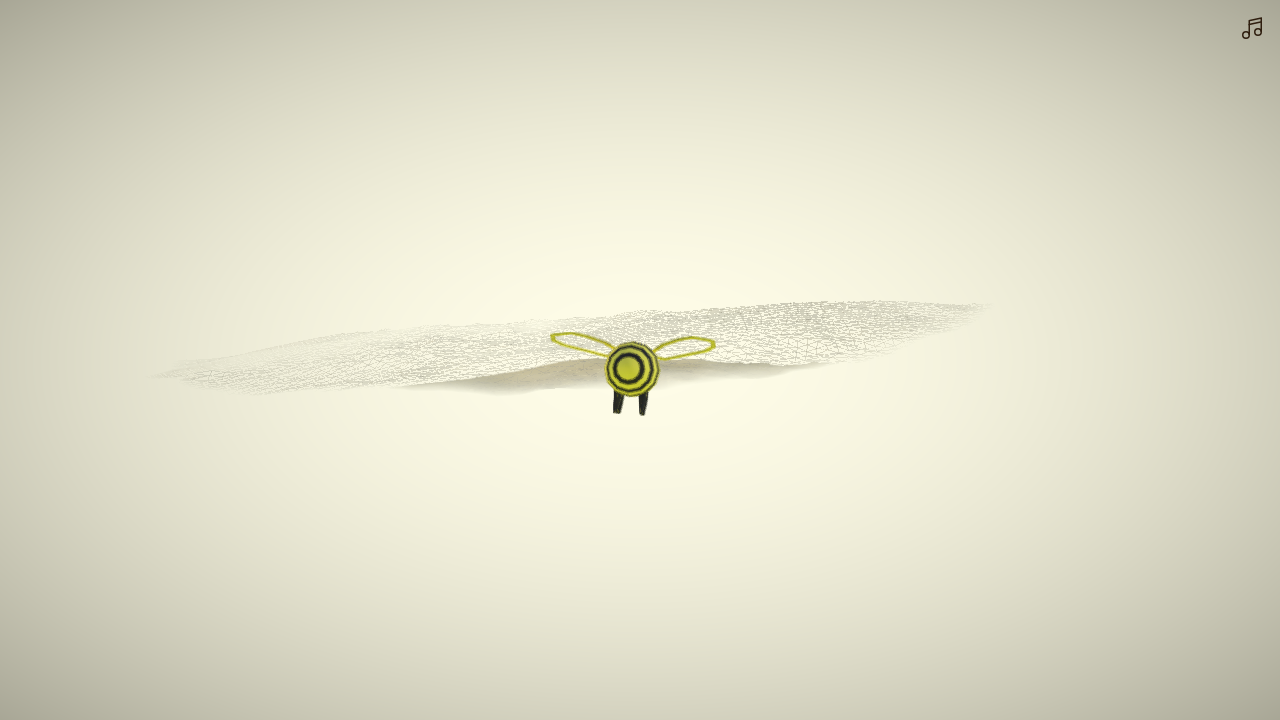